Tests drag and drop functionality on jQuery UI demo page by dragging an element from source to target within an iframe

Starting URL: https://jqueryui.com/droppable/

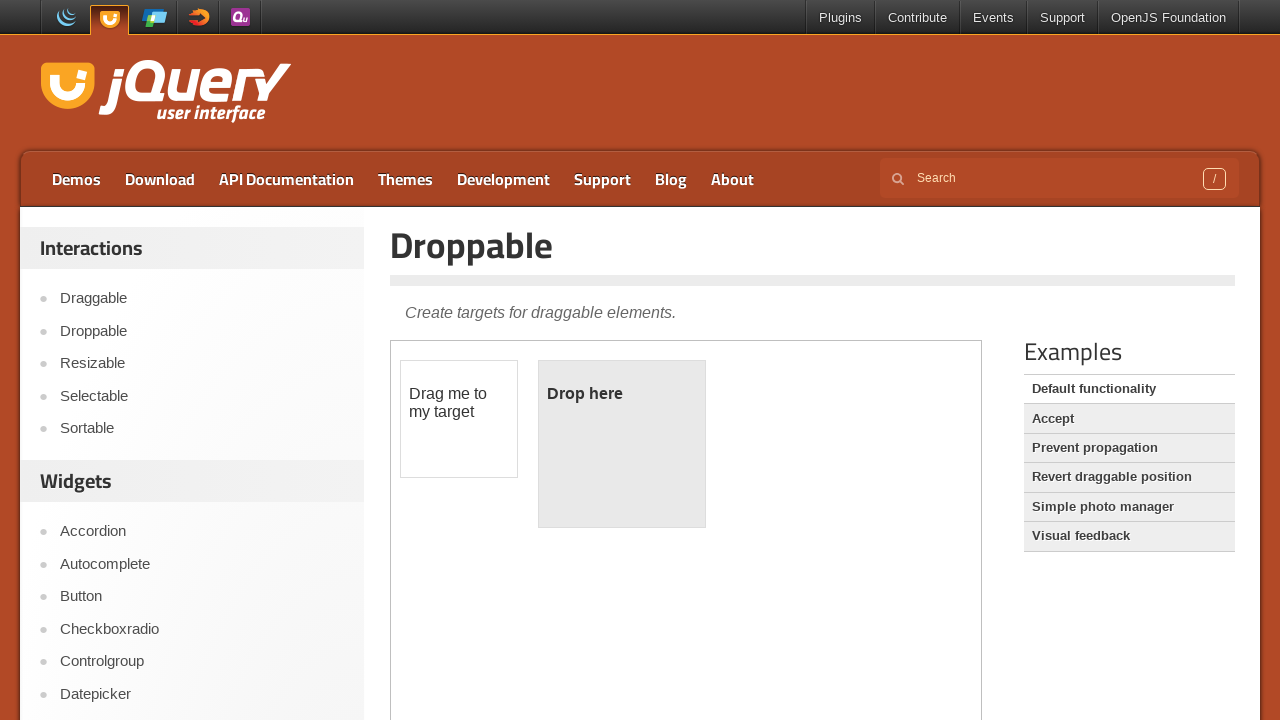

Located the demo iframe on jQuery UI droppable page
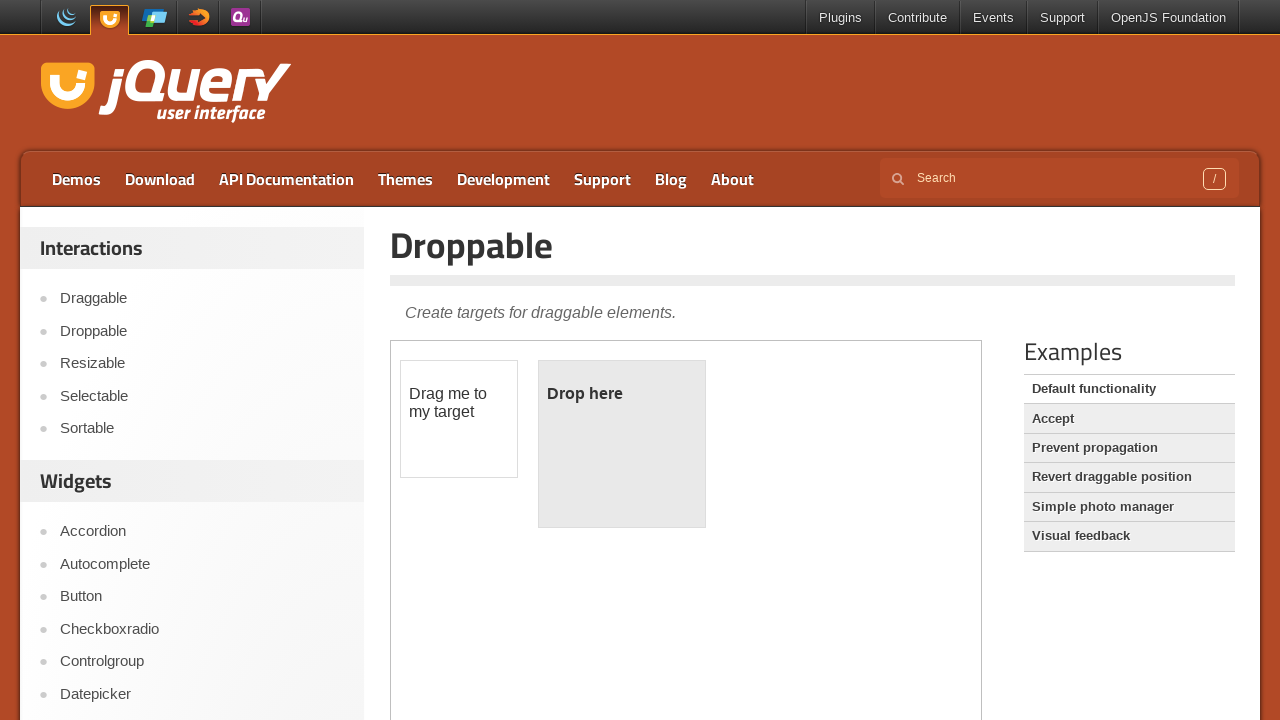

Located the draggable element within the iframe
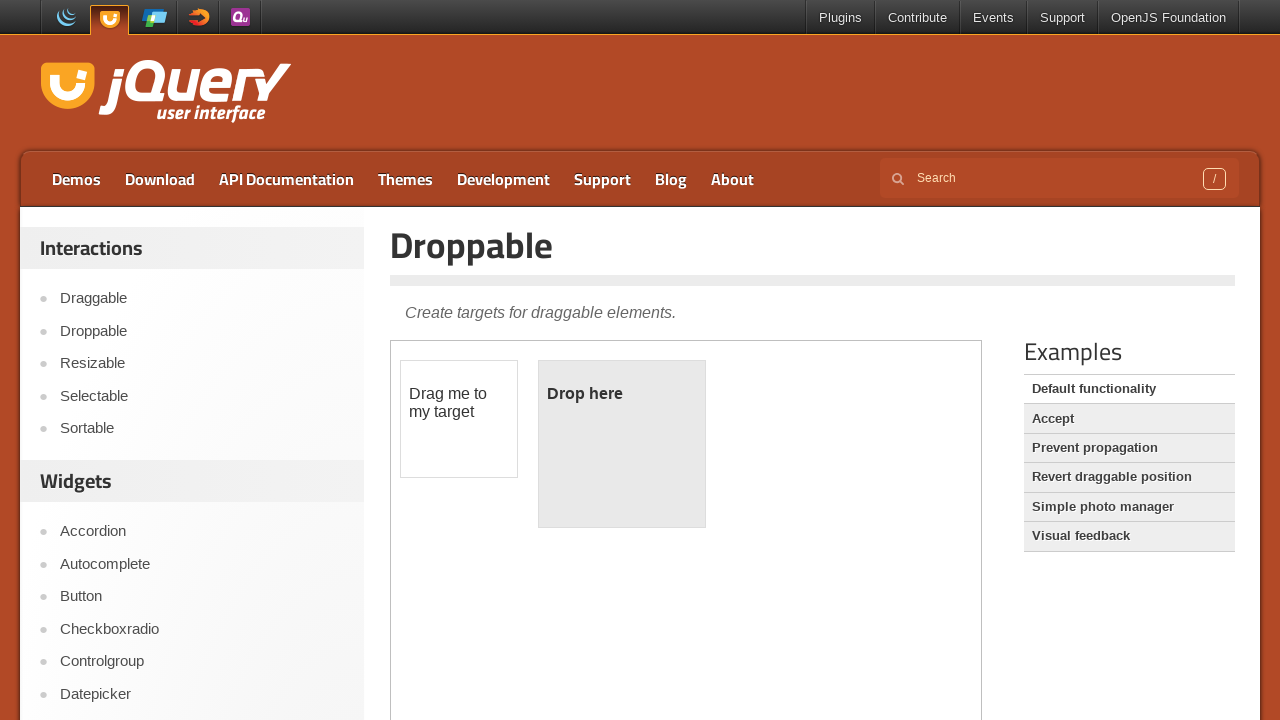

Located the droppable target element within the iframe
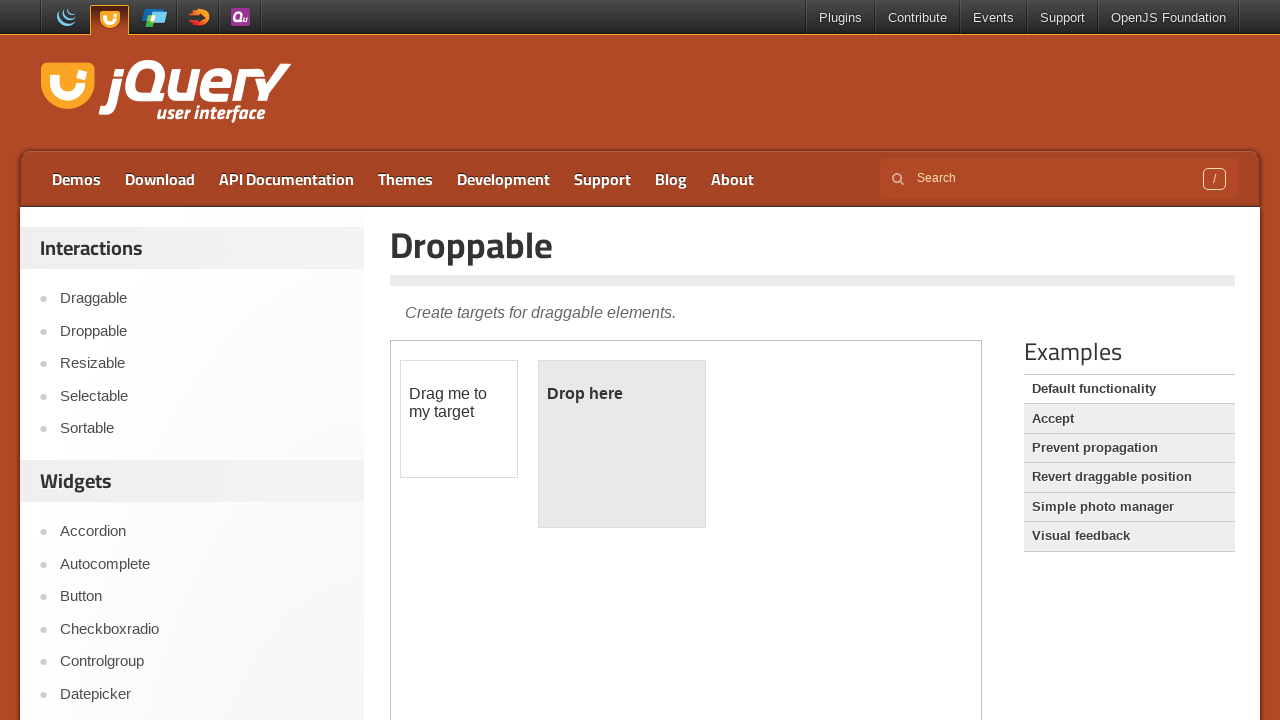

Successfully dragged the draggable element to the droppable target at (622, 444)
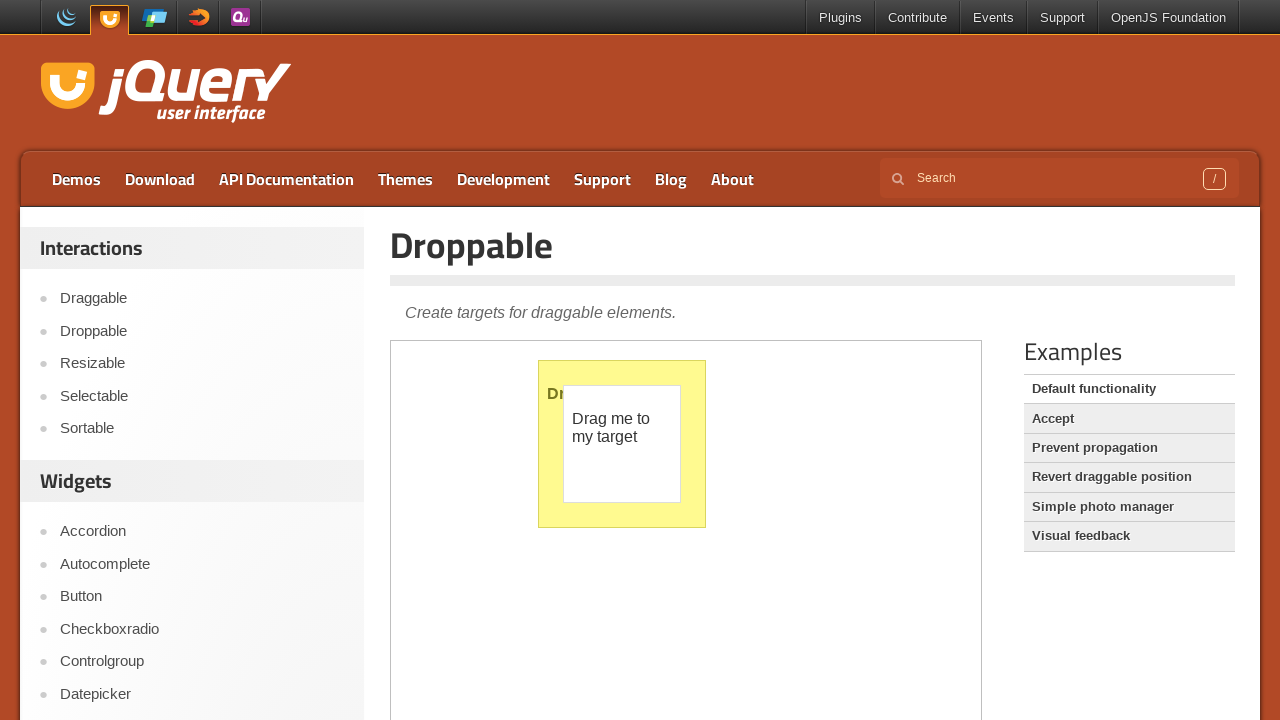

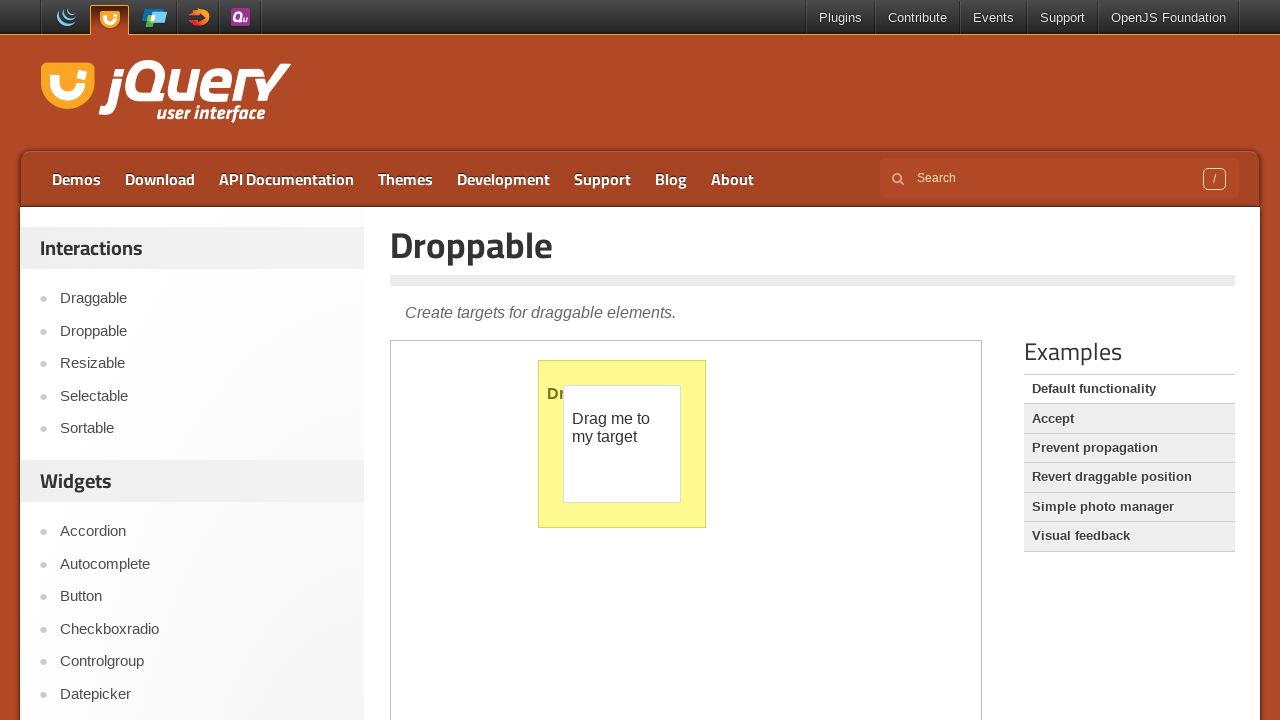